Tests nested iframe navigation by switching between parent and child frames, extracting text from child frame, and then navigating back to interact with main page elements

Starting URL: https://demoqa.com/nestedframes

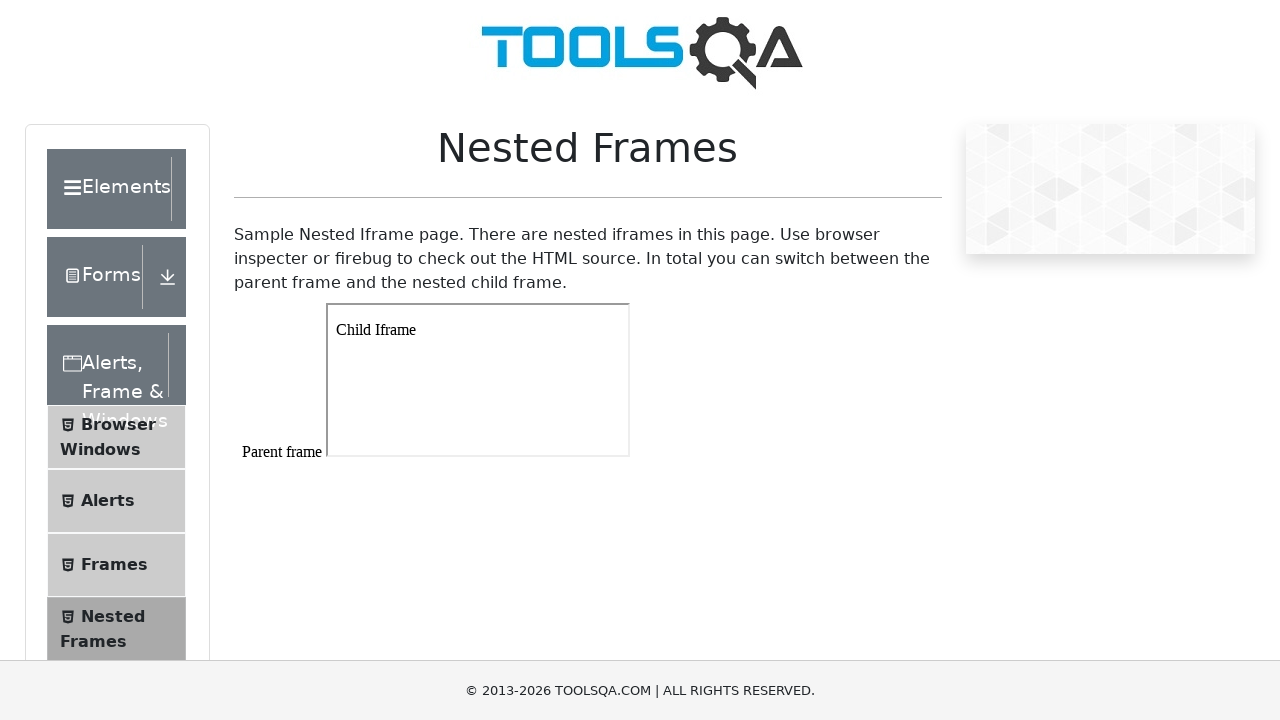

Switched to parent frame (frame1)
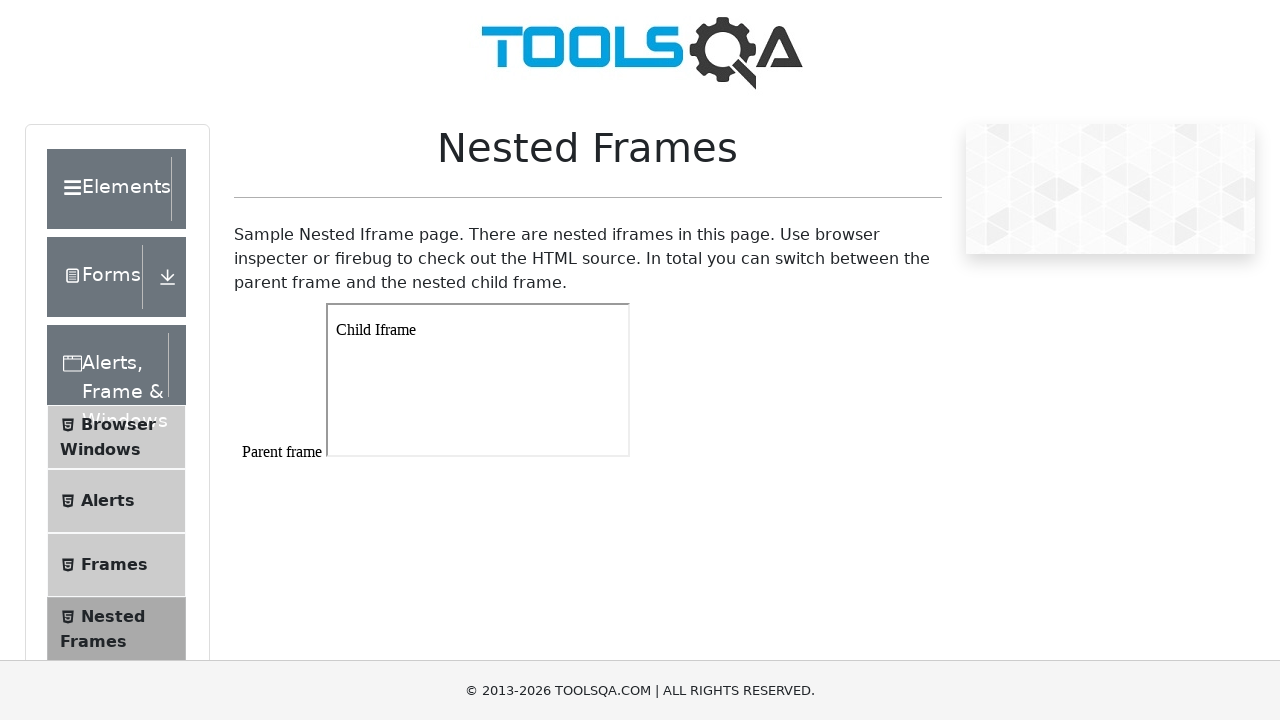

Located child frame within parent frame (frame1)
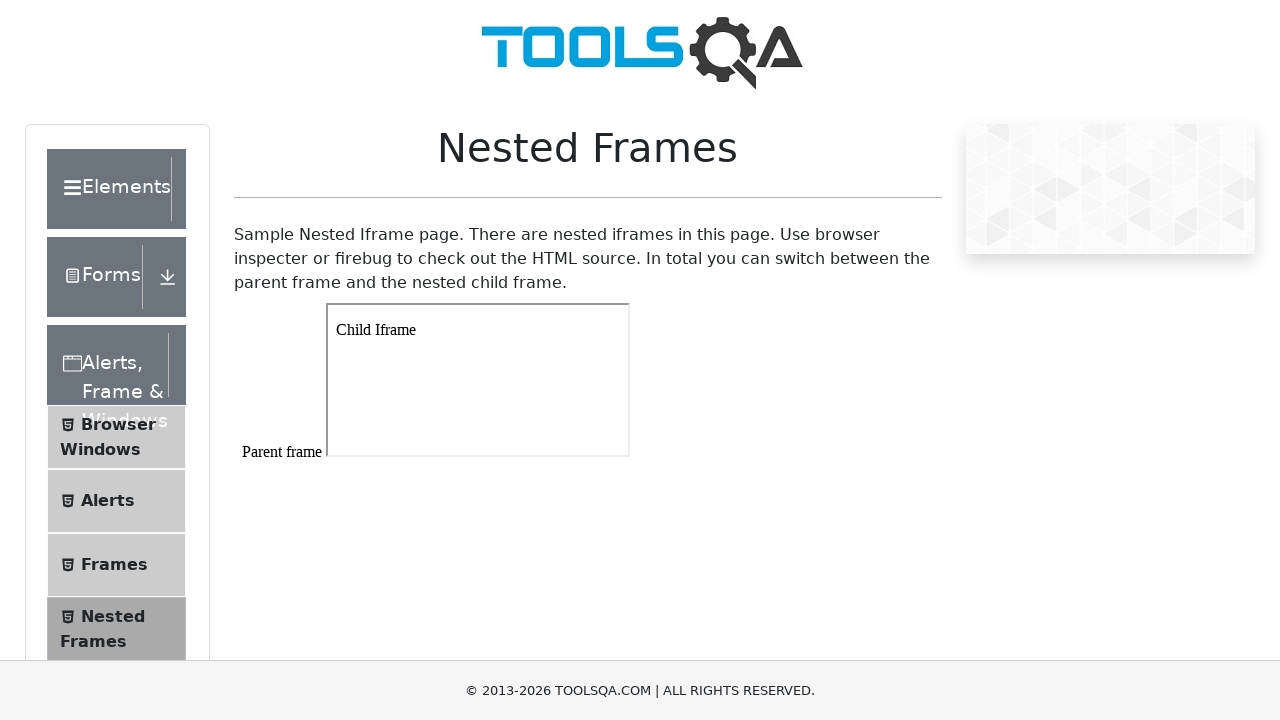

Extracted text from child frame: 'Child Iframe'
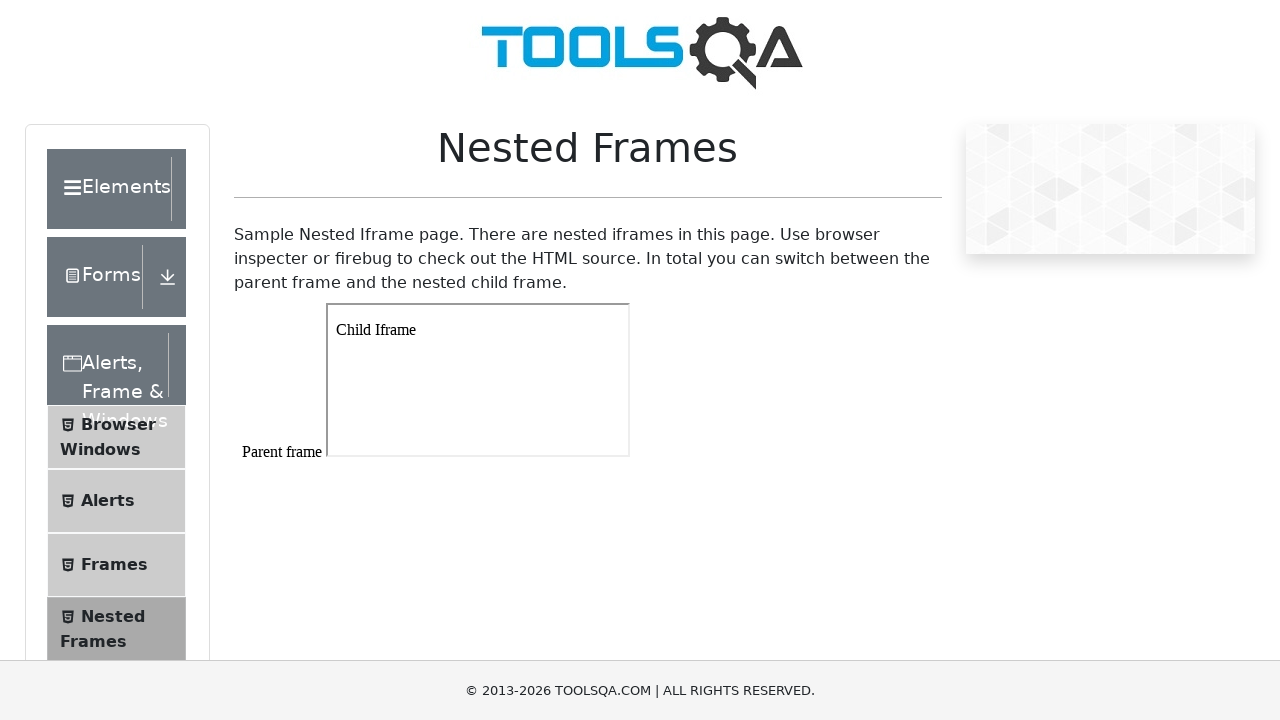

Clicked on Alerts link in the main page at (108, 501) on xpath=//span[contains(text(),'Alerts')]
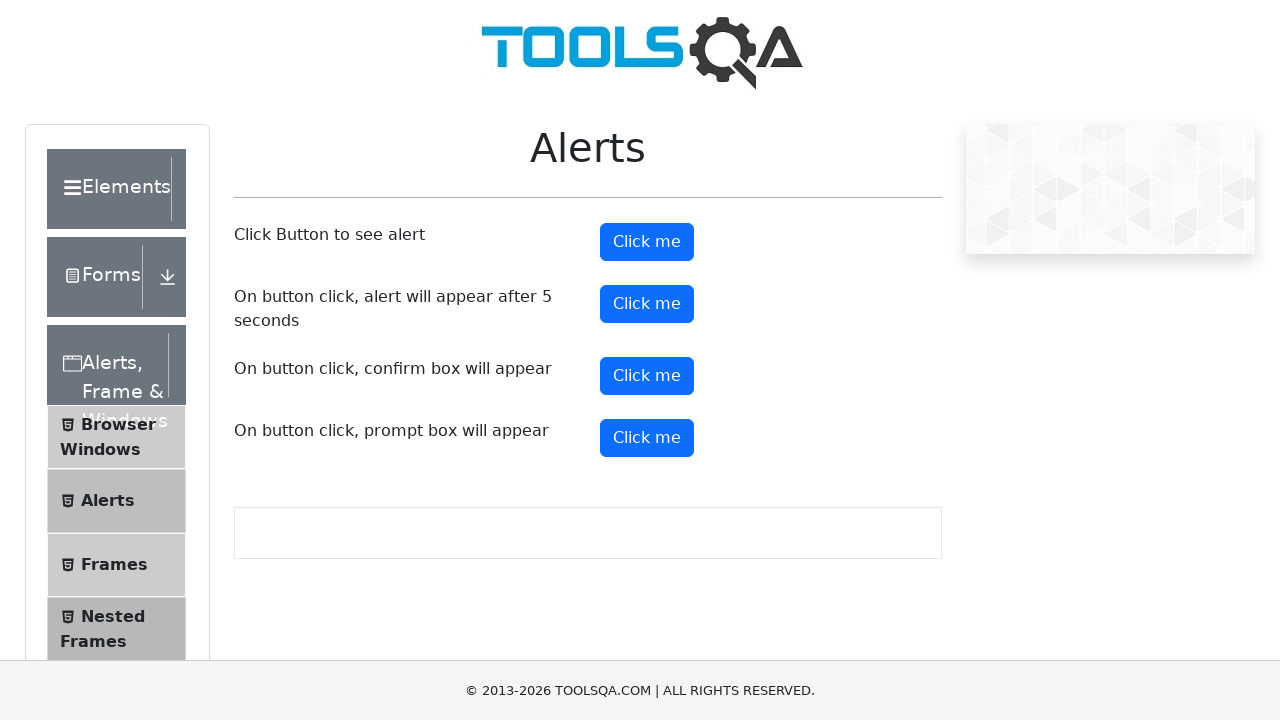

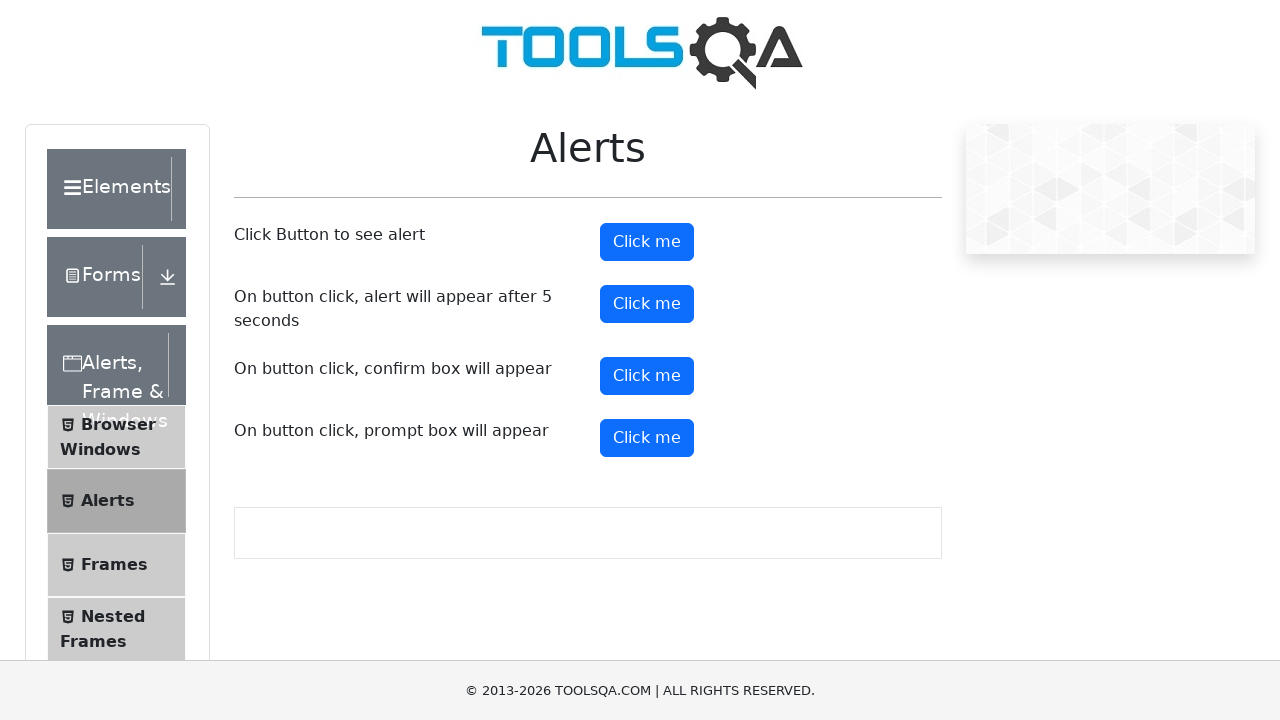